Tests keyboard modifier functionality by typing text with SHIFT key held down to produce uppercase text

Starting URL: https://demo.aspnetawesome.com/TextBoxDemo

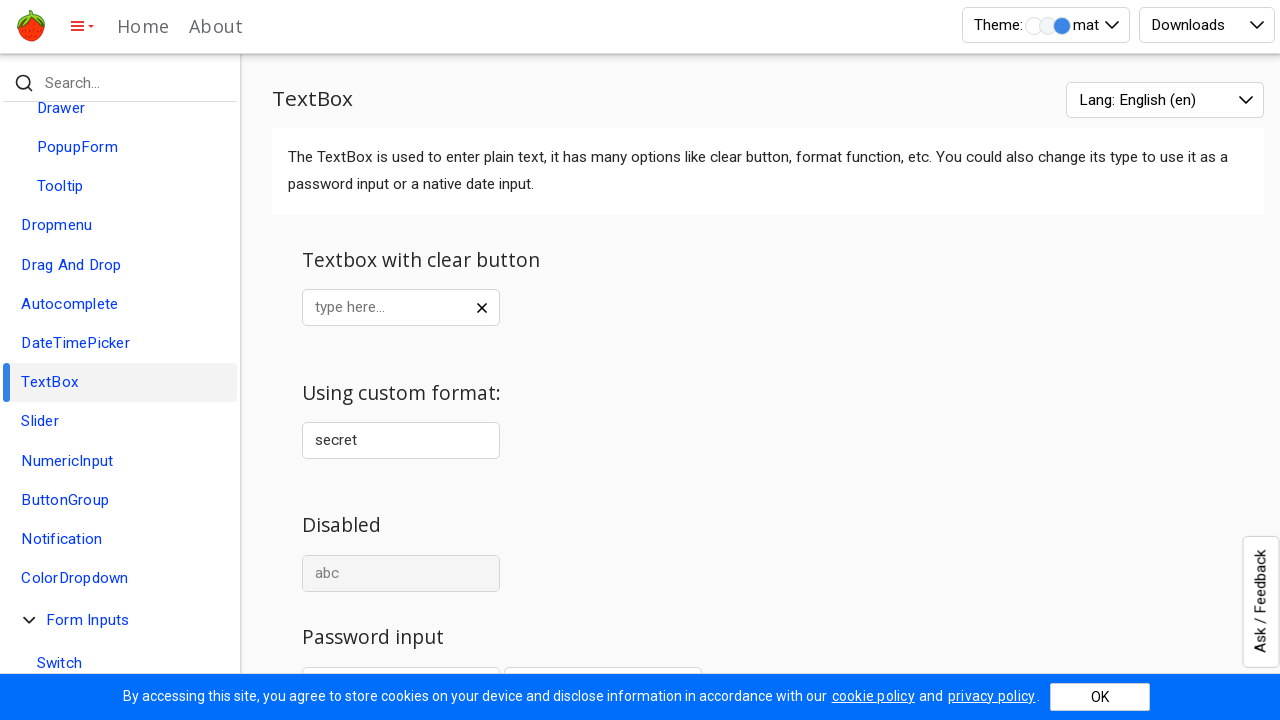

Waited for text box with id 'Name-awed' to be present
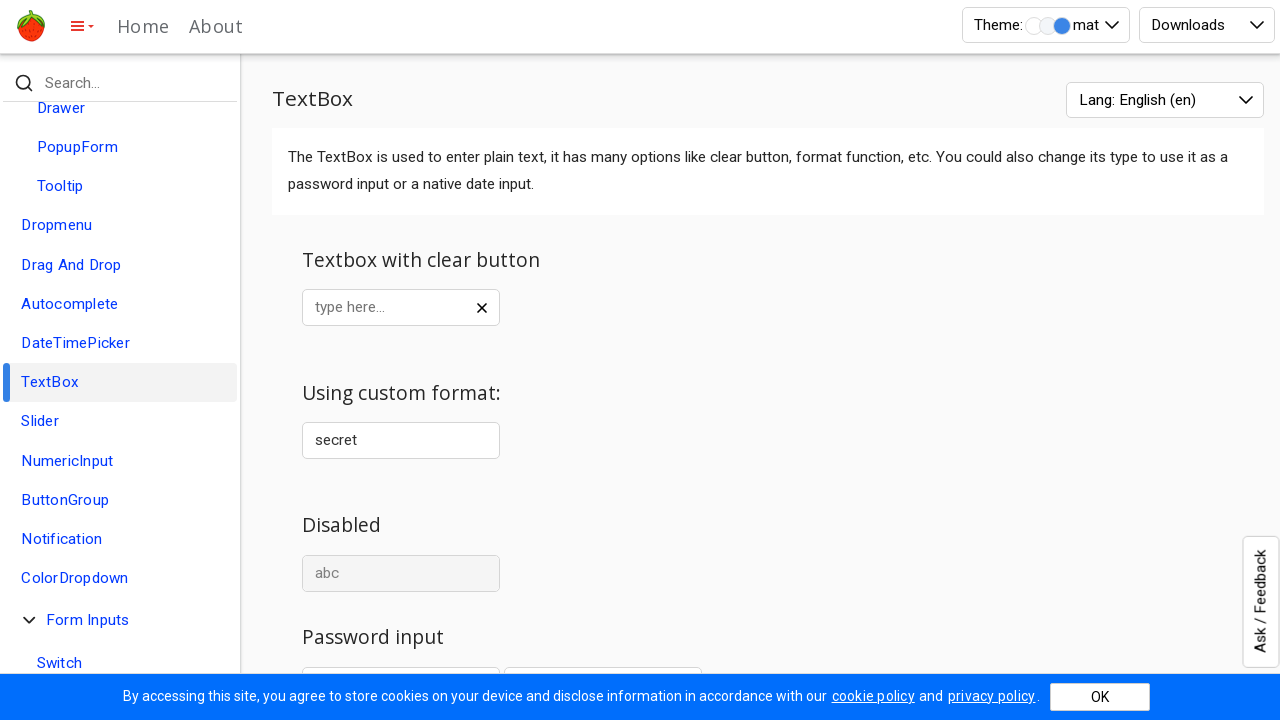

Clicked on text box to focus it at (384, 308) on #Name-awed
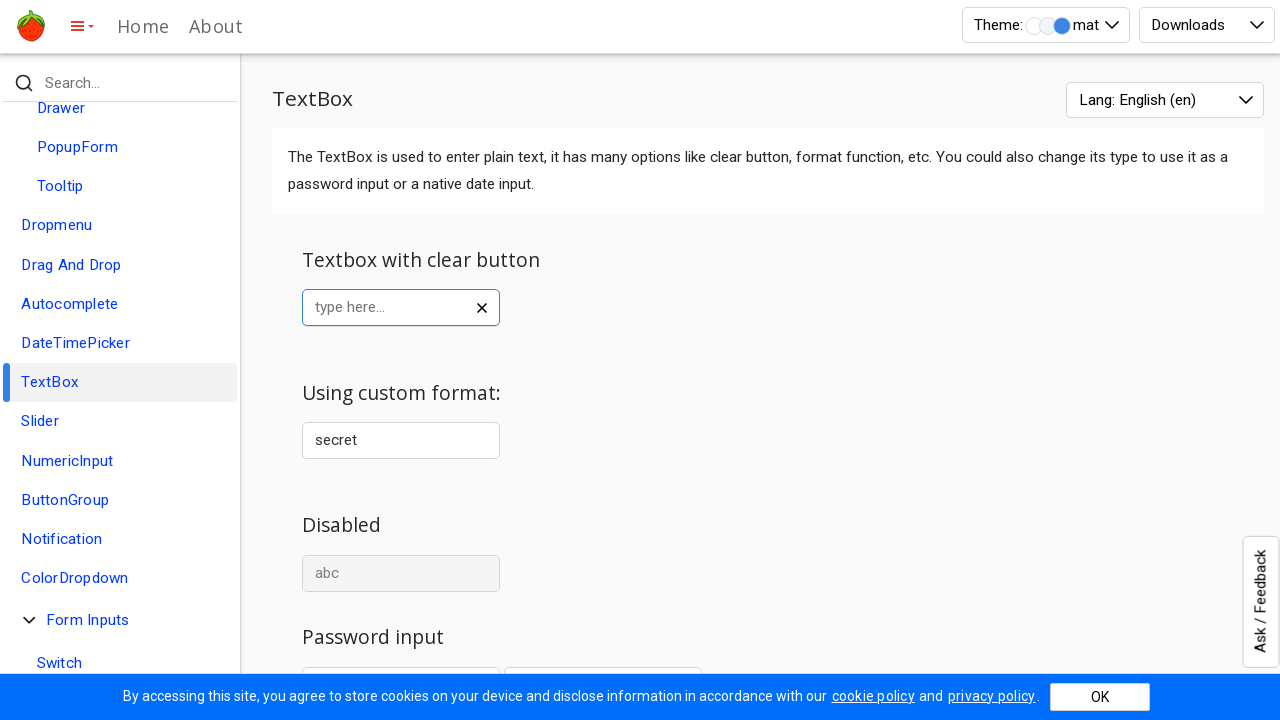

Pressed and held SHIFT key modifier
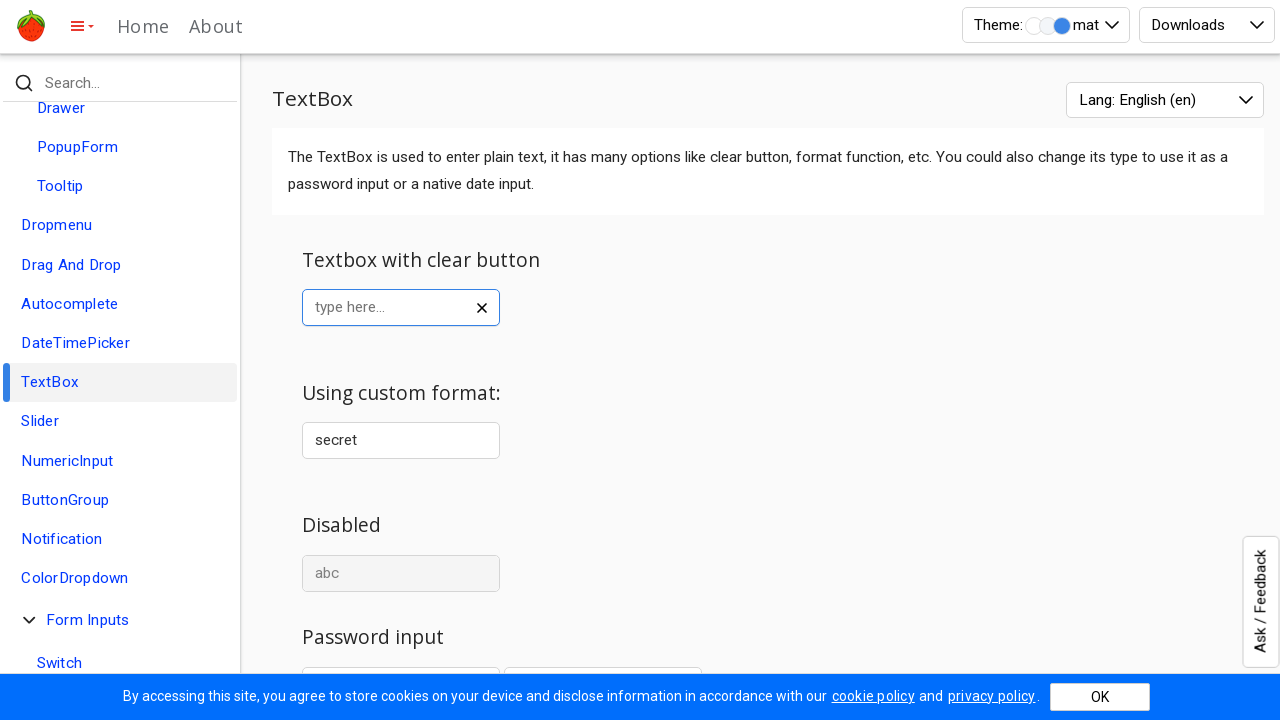

Typed 'hello world' with SHIFT key held down to produce uppercase text
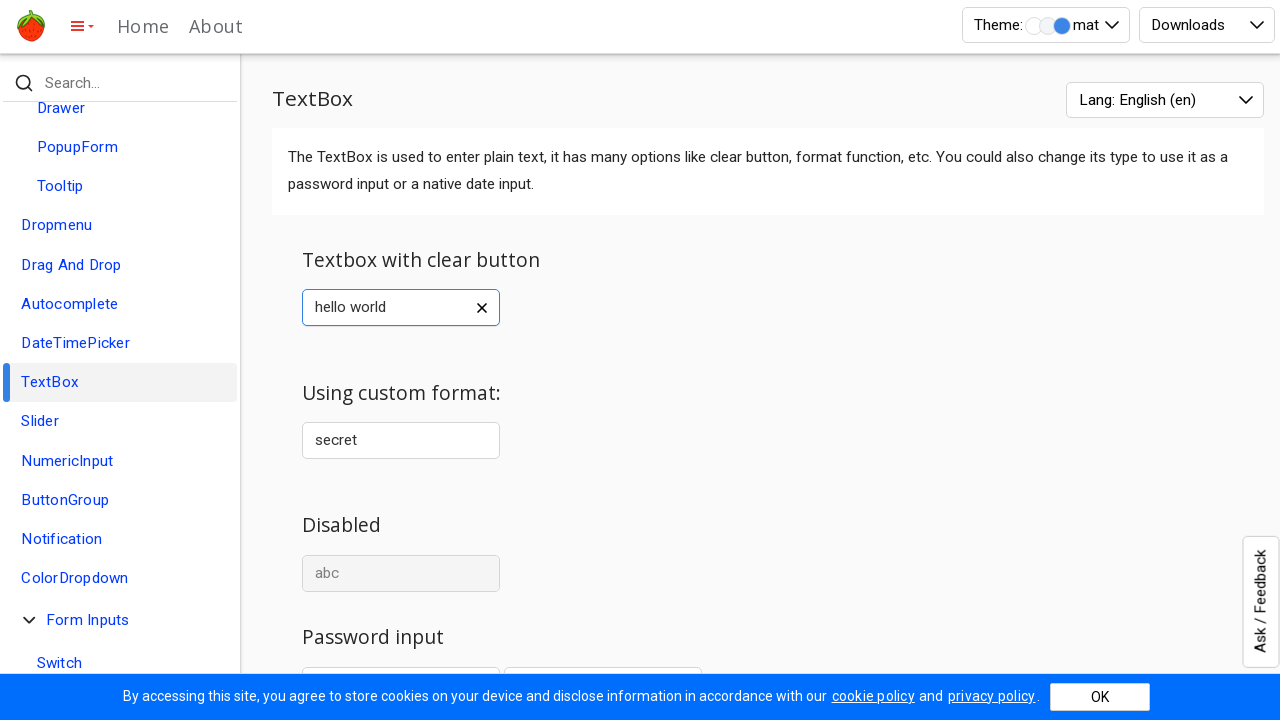

Released SHIFT key modifier
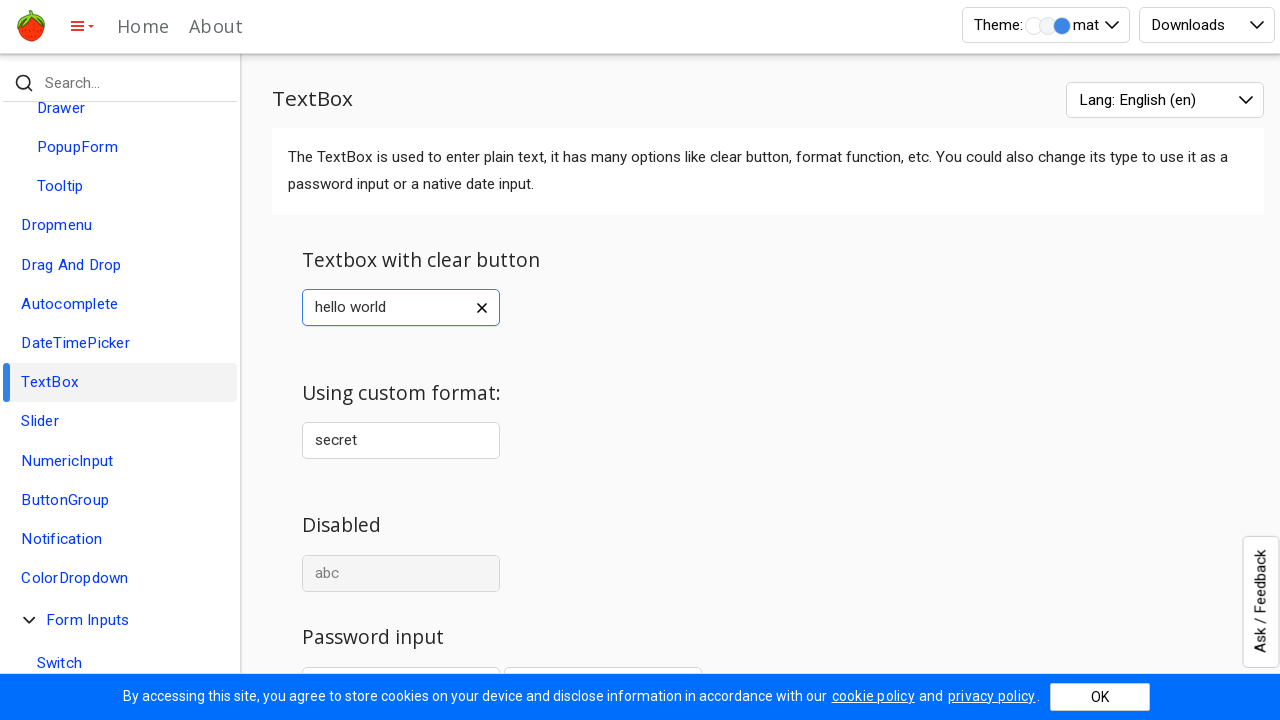

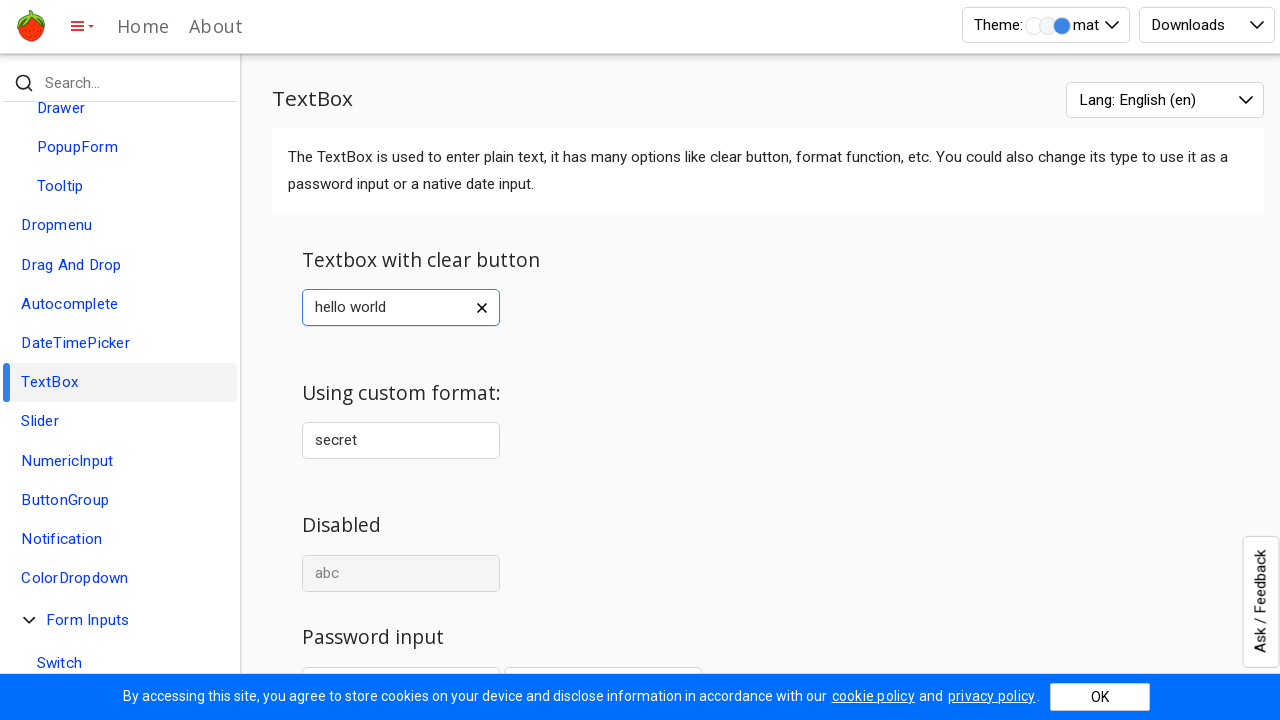